Tests that the Clear completed button is hidden when there are no completed items

Starting URL: https://demo.playwright.dev/todomvc

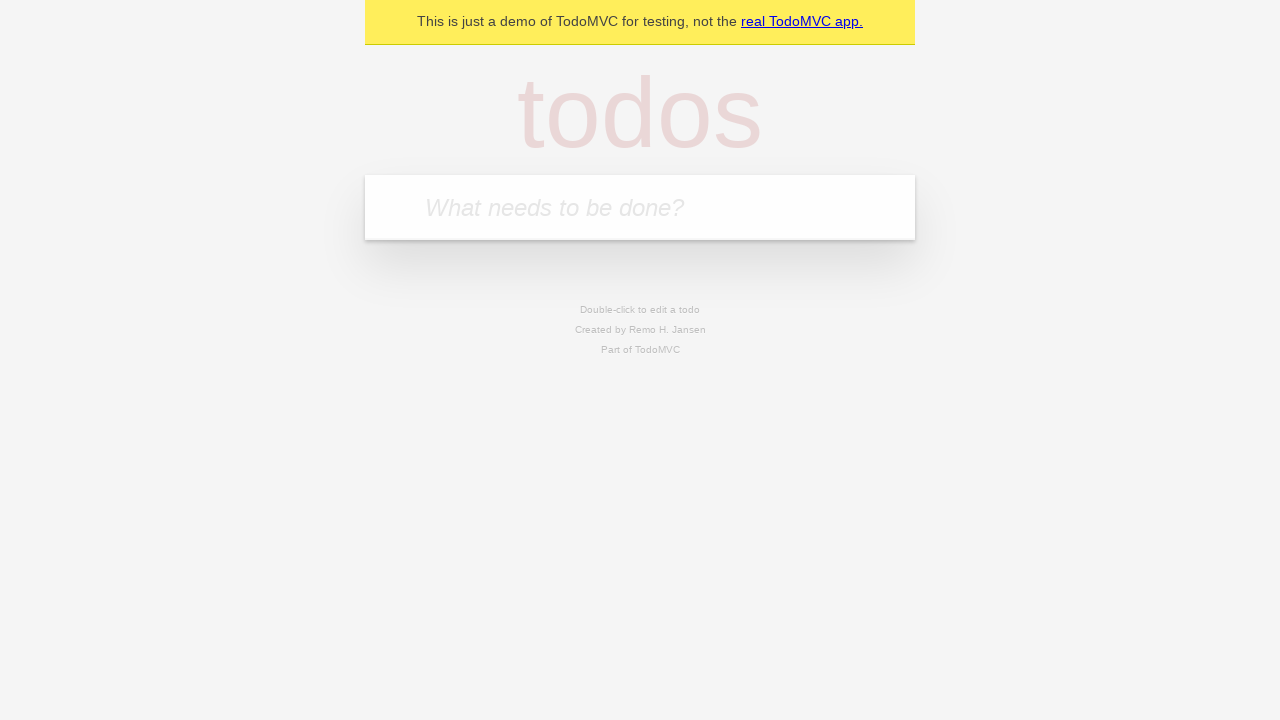

Located the 'What needs to be done?' input field
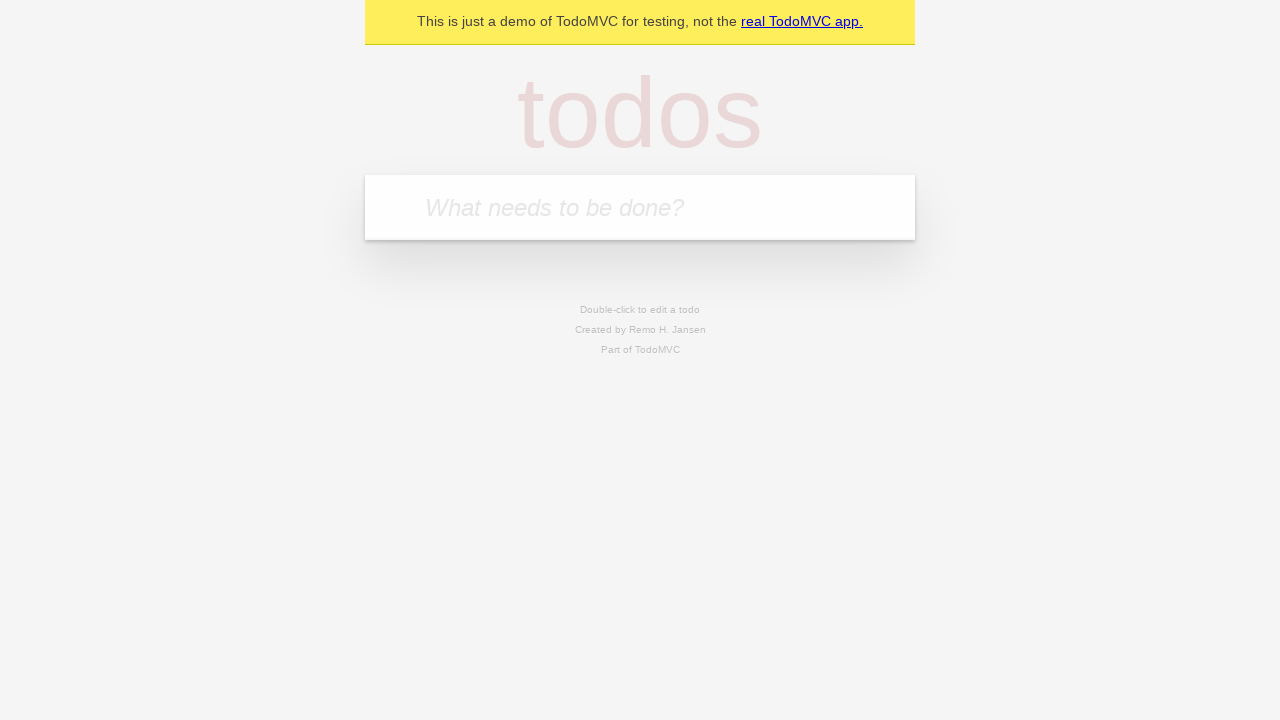

Filled todo input with 'buy some cheese' on internal:attr=[placeholder="What needs to be done?"i]
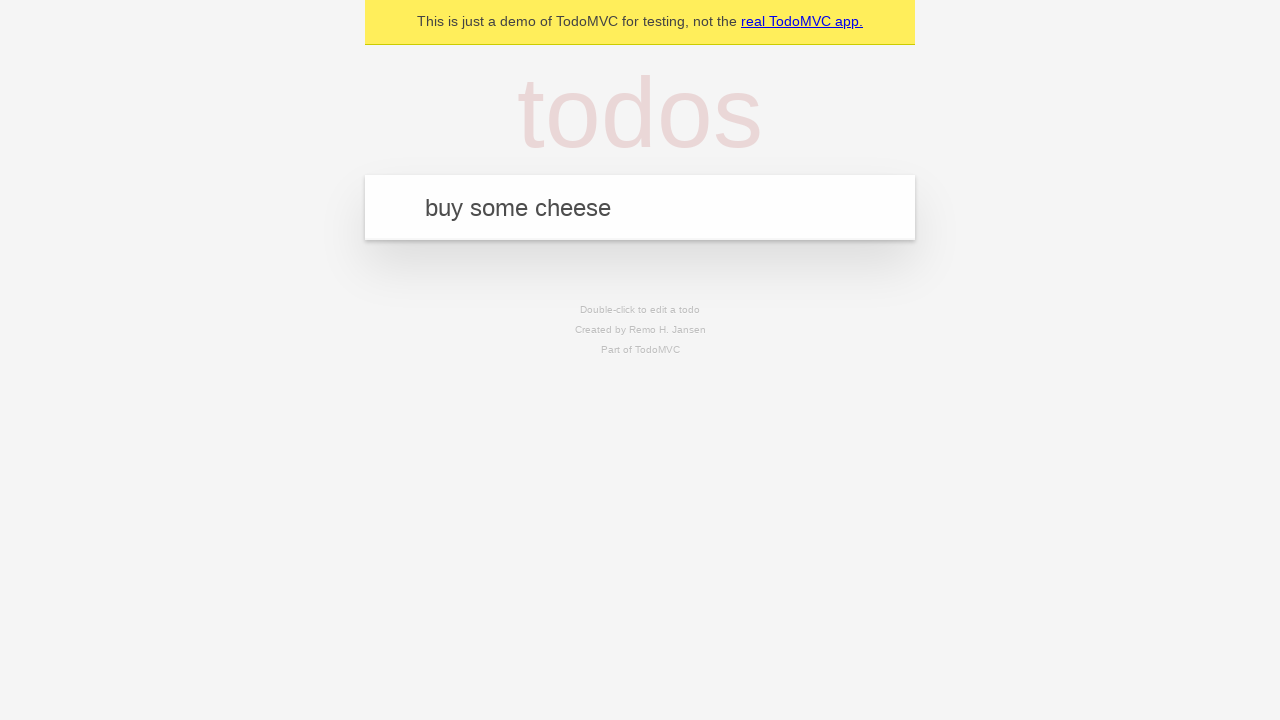

Pressed Enter to create todo 'buy some cheese' on internal:attr=[placeholder="What needs to be done?"i]
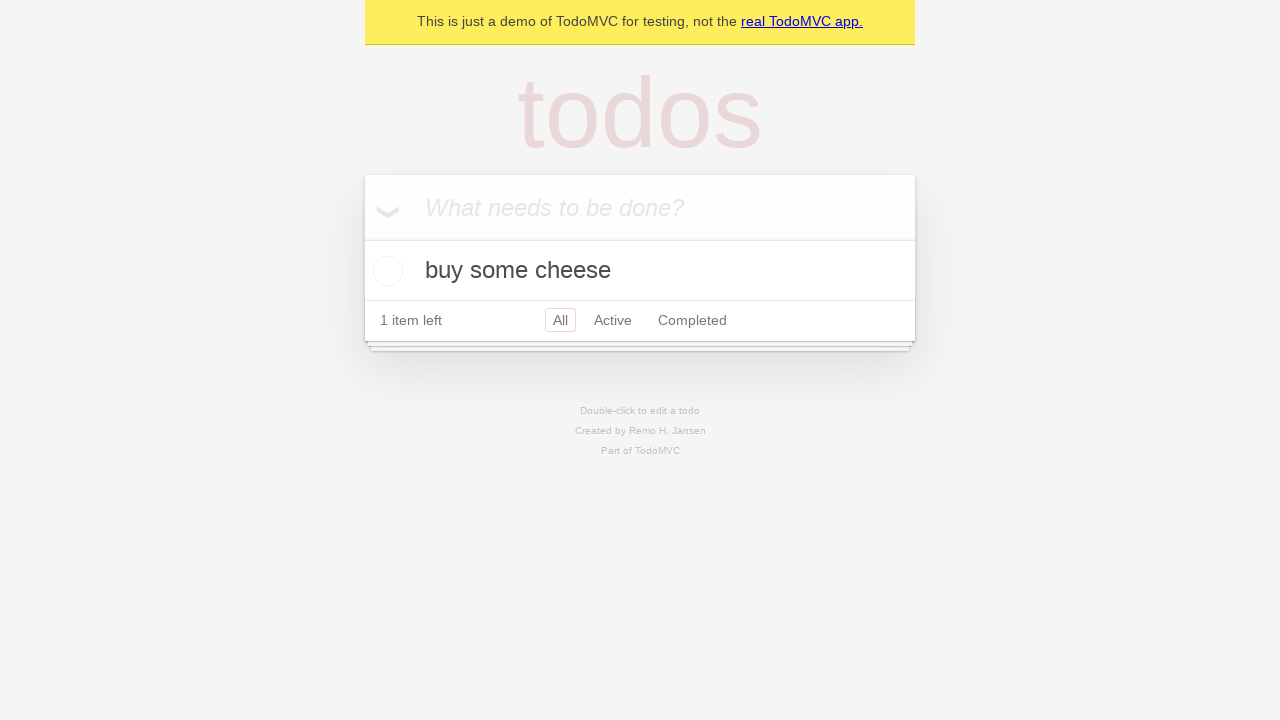

Filled todo input with 'feed the cat' on internal:attr=[placeholder="What needs to be done?"i]
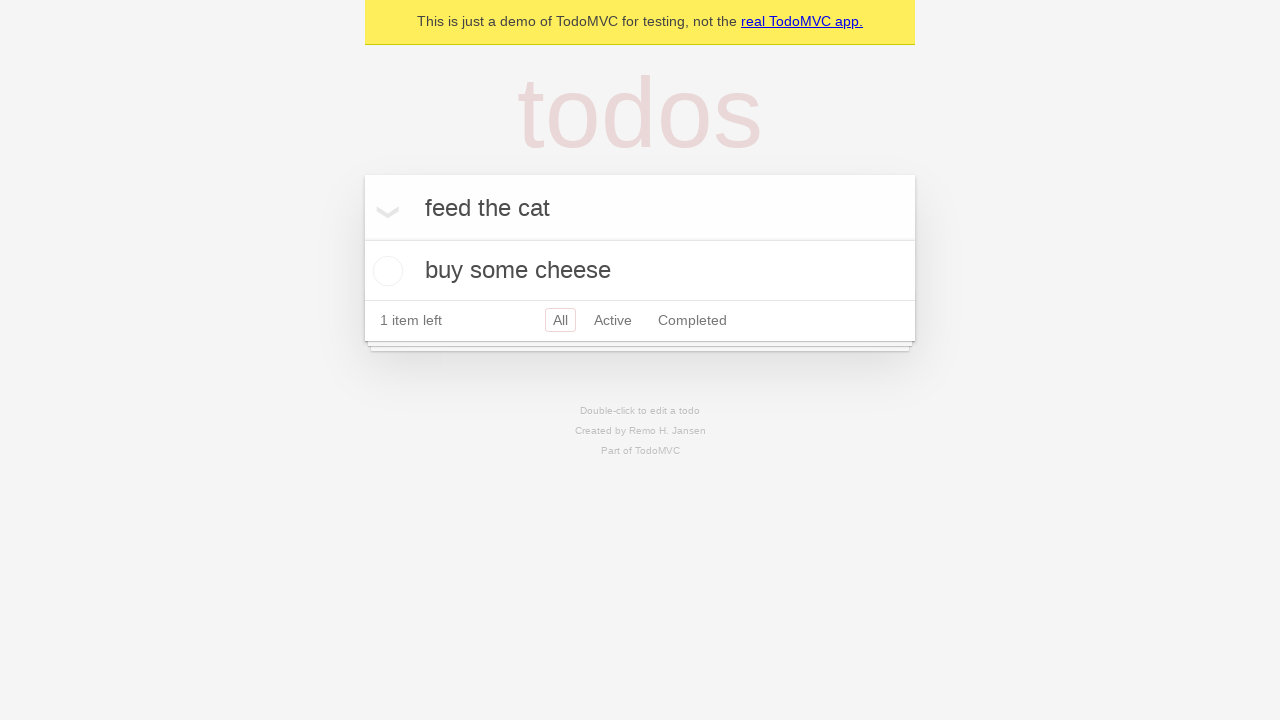

Pressed Enter to create todo 'feed the cat' on internal:attr=[placeholder="What needs to be done?"i]
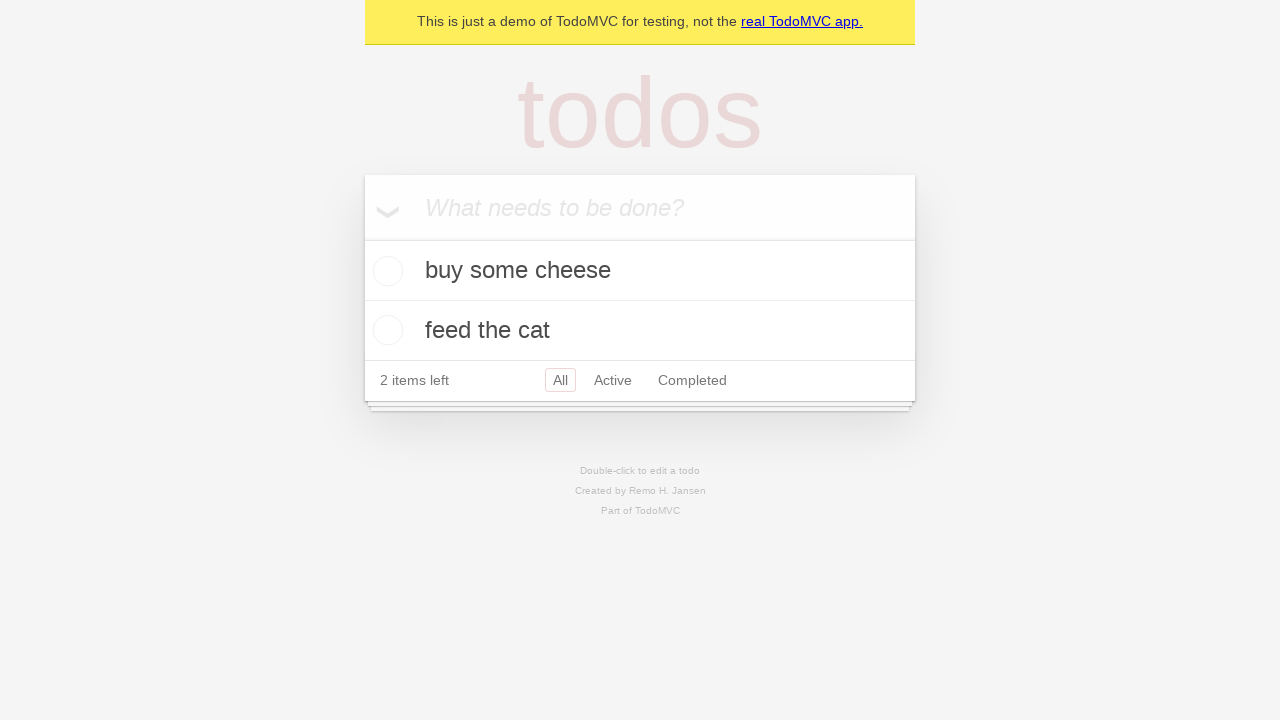

Filled todo input with 'book a doctors appointment' on internal:attr=[placeholder="What needs to be done?"i]
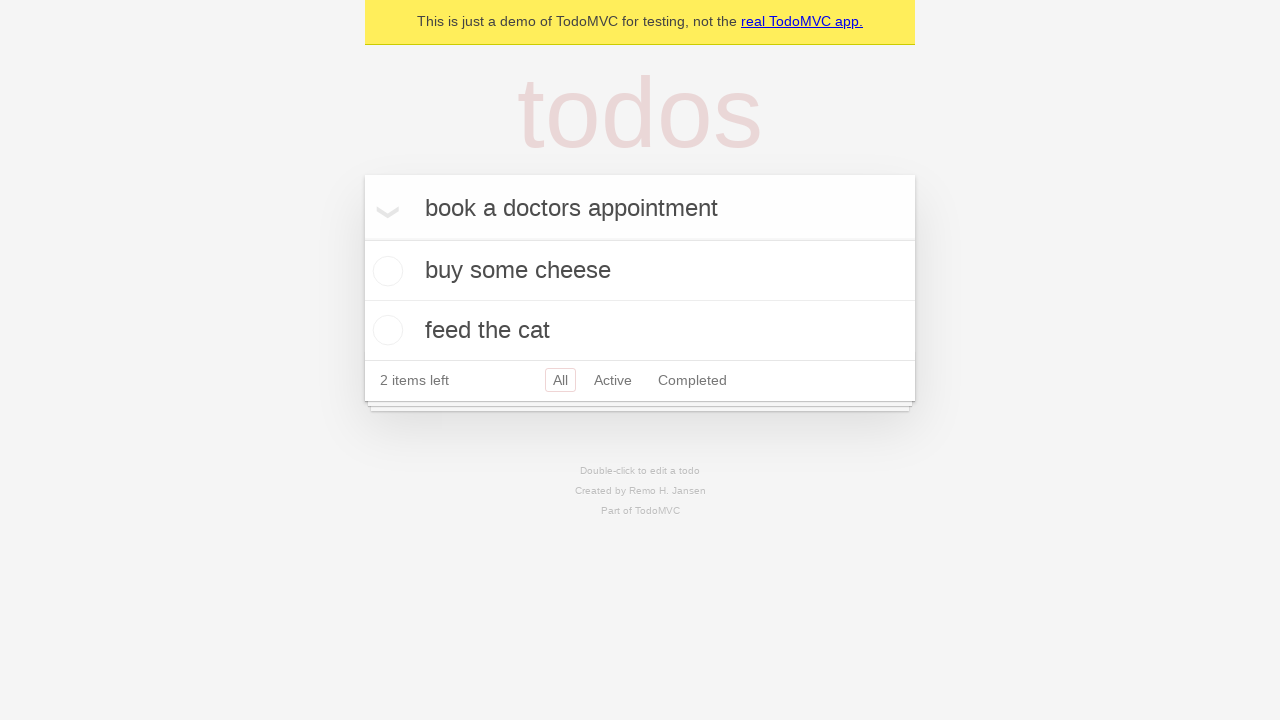

Pressed Enter to create todo 'book a doctors appointment' on internal:attr=[placeholder="What needs to be done?"i]
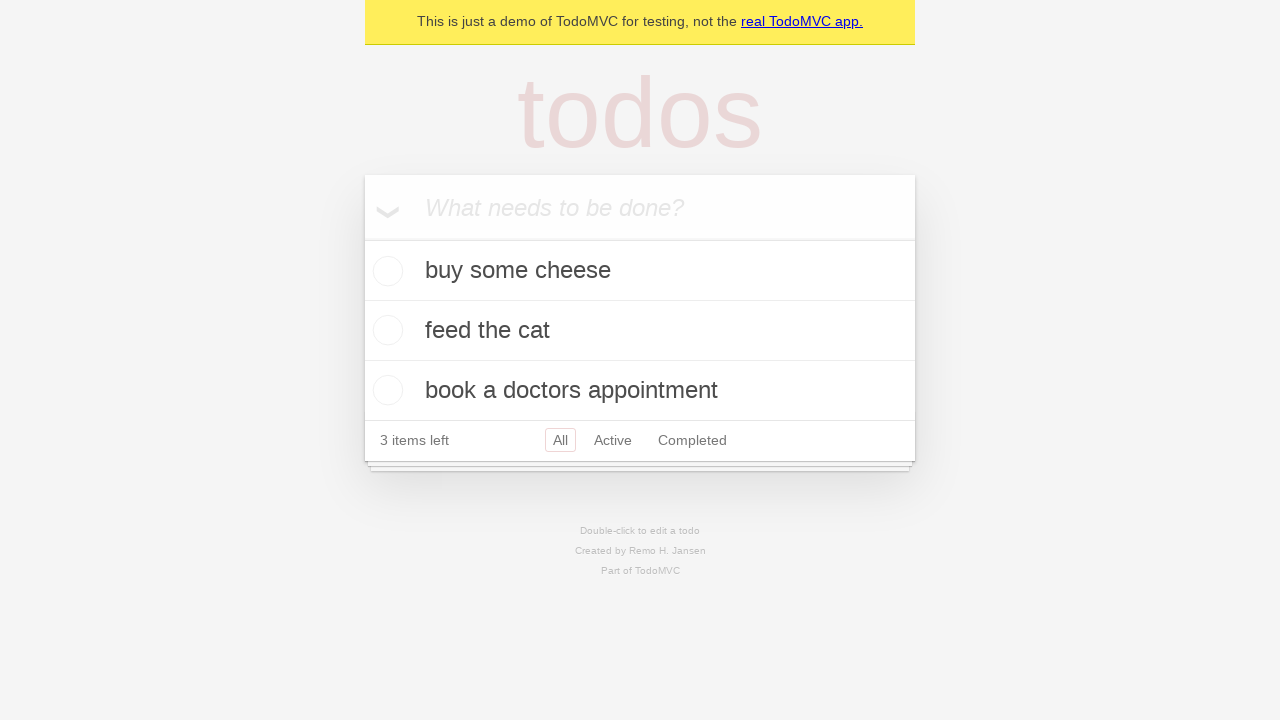

Checked the first todo item as completed at (385, 271) on .todo-list li .toggle >> nth=0
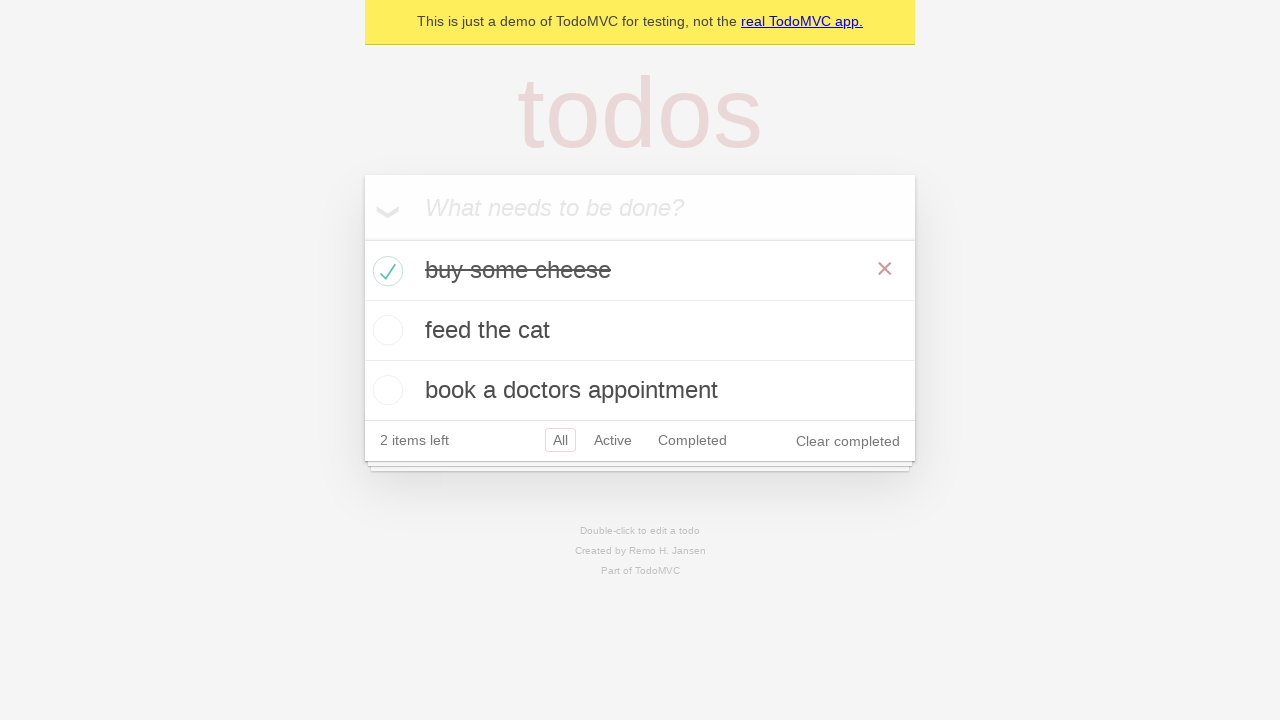

Clicked the 'Clear completed' button at (848, 441) on internal:role=button[name="Clear completed"i]
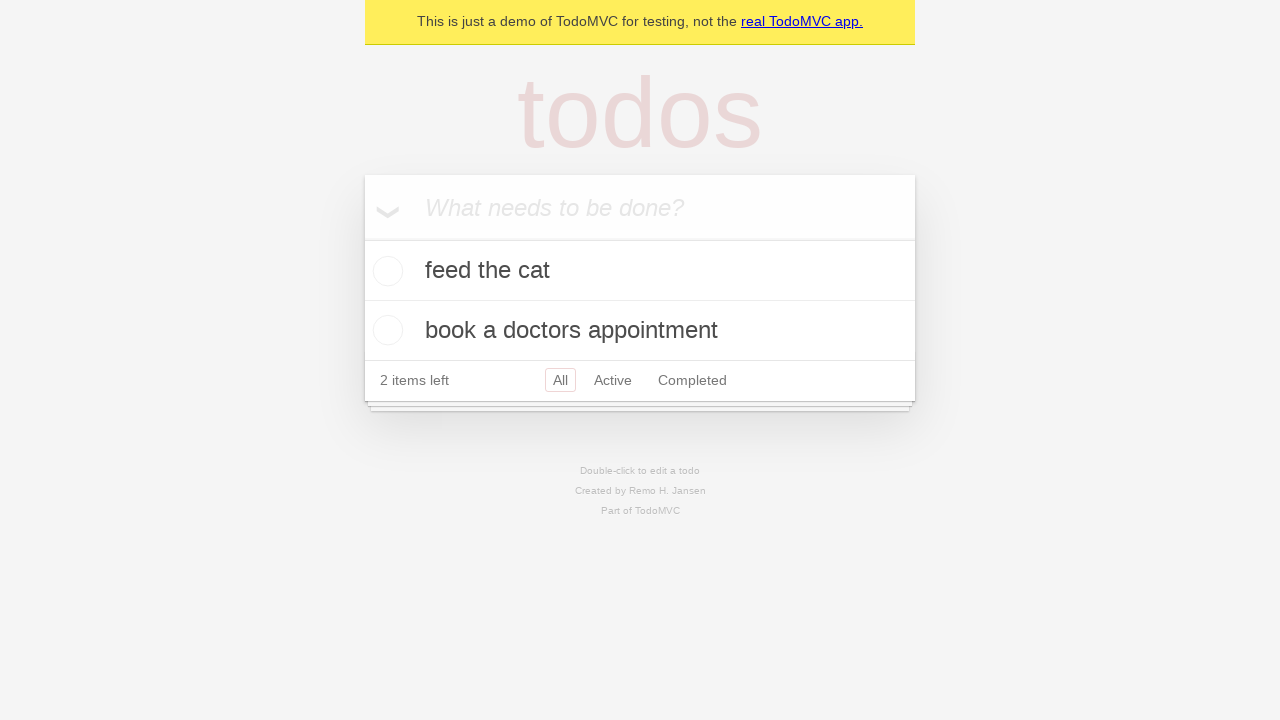

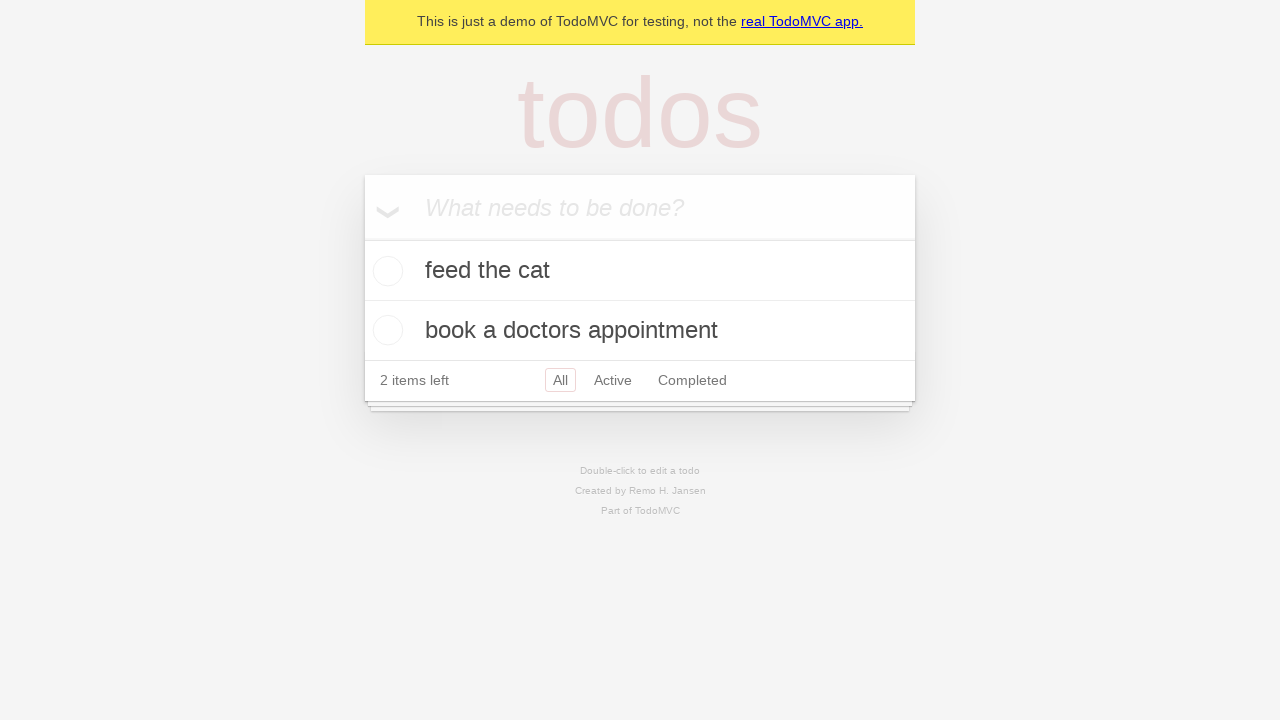